Tests mouse hover functionality by hovering over a dropdown button and clicking a Python option from the menu

Starting URL: https://play1.automationcamp.ir/

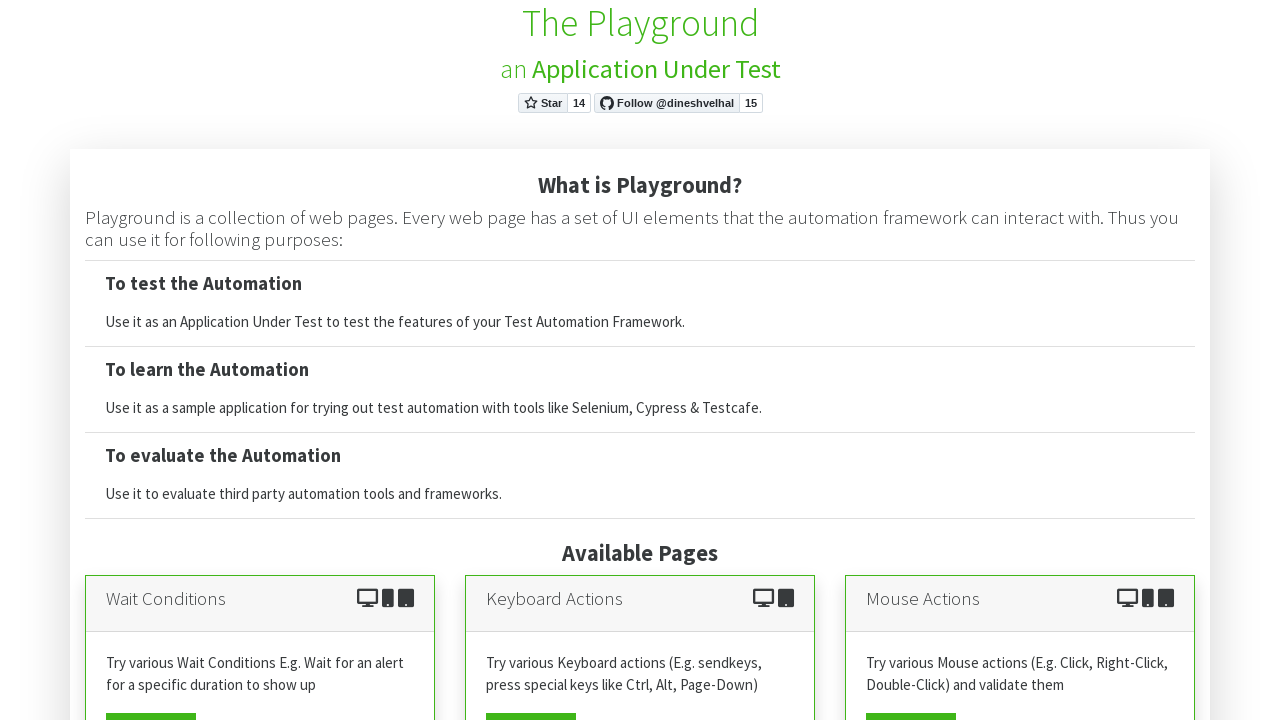

Clicked on mouse hover page link at (911, 702) on a[href*='mouse']
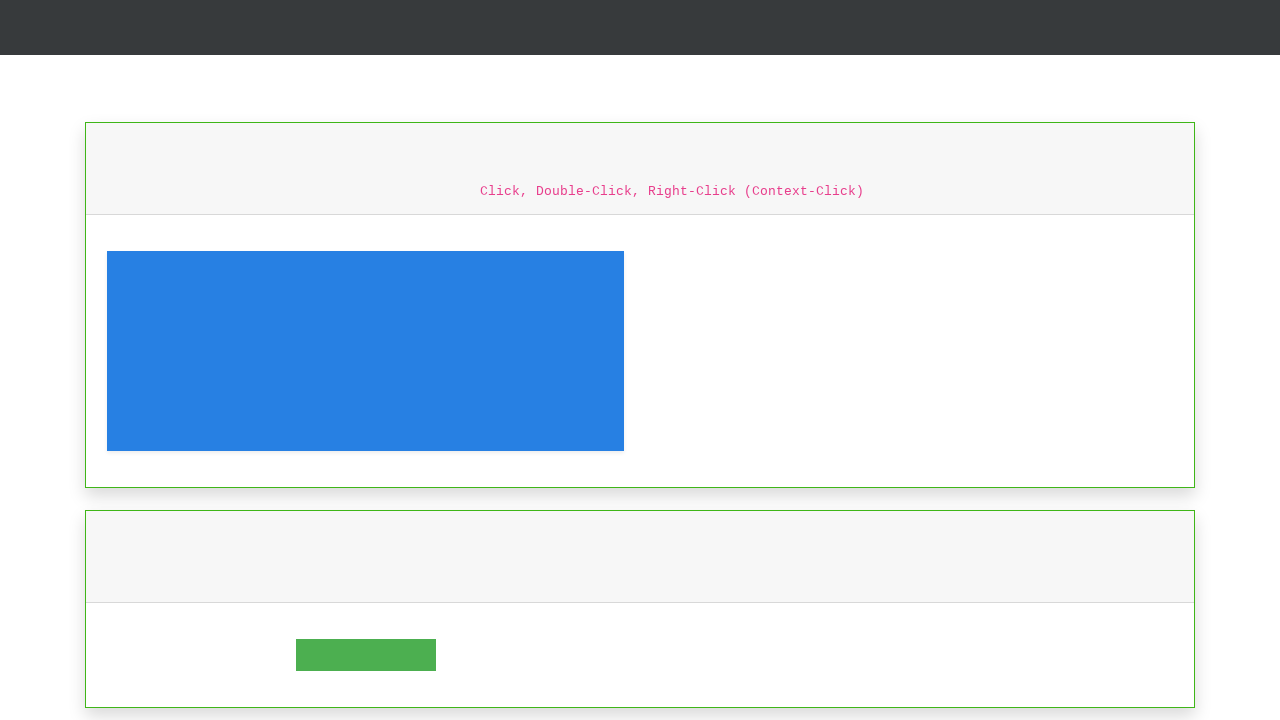

Hovered over the dropdown button at (366, 655) on button.dropbtn
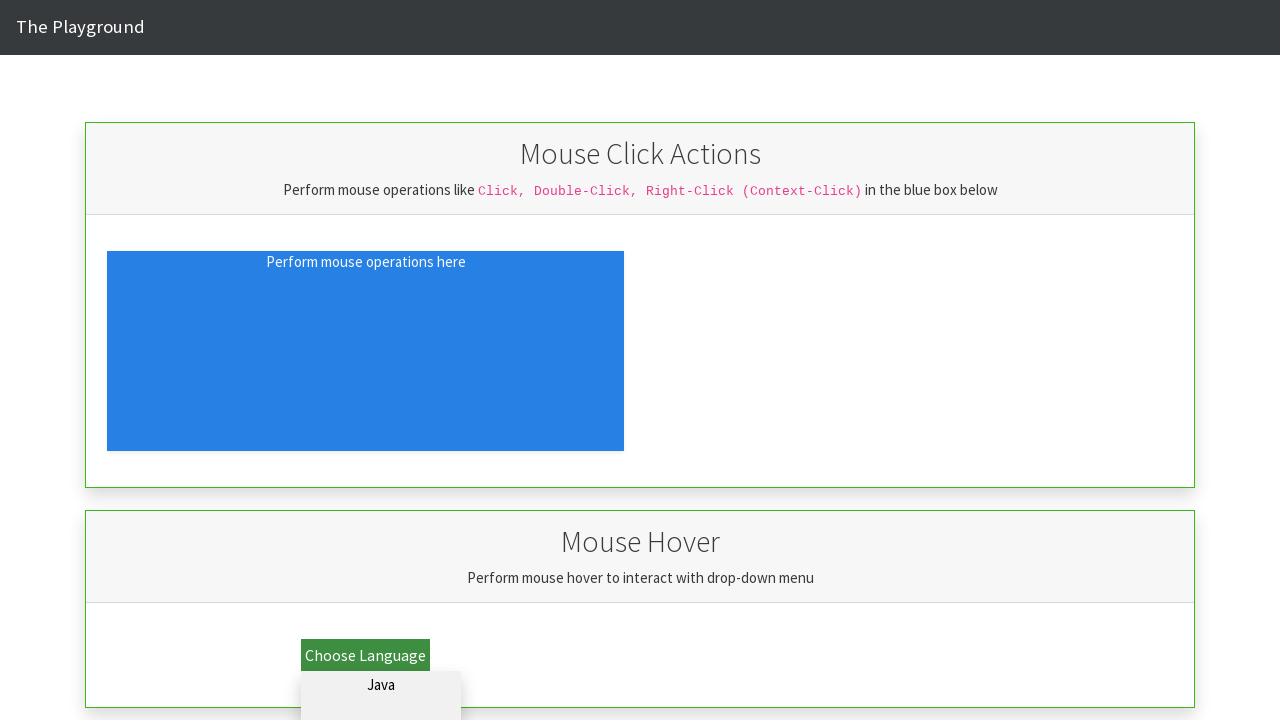

Clicked on Python option from the dropdown menu at (381, 706) on #dd_python
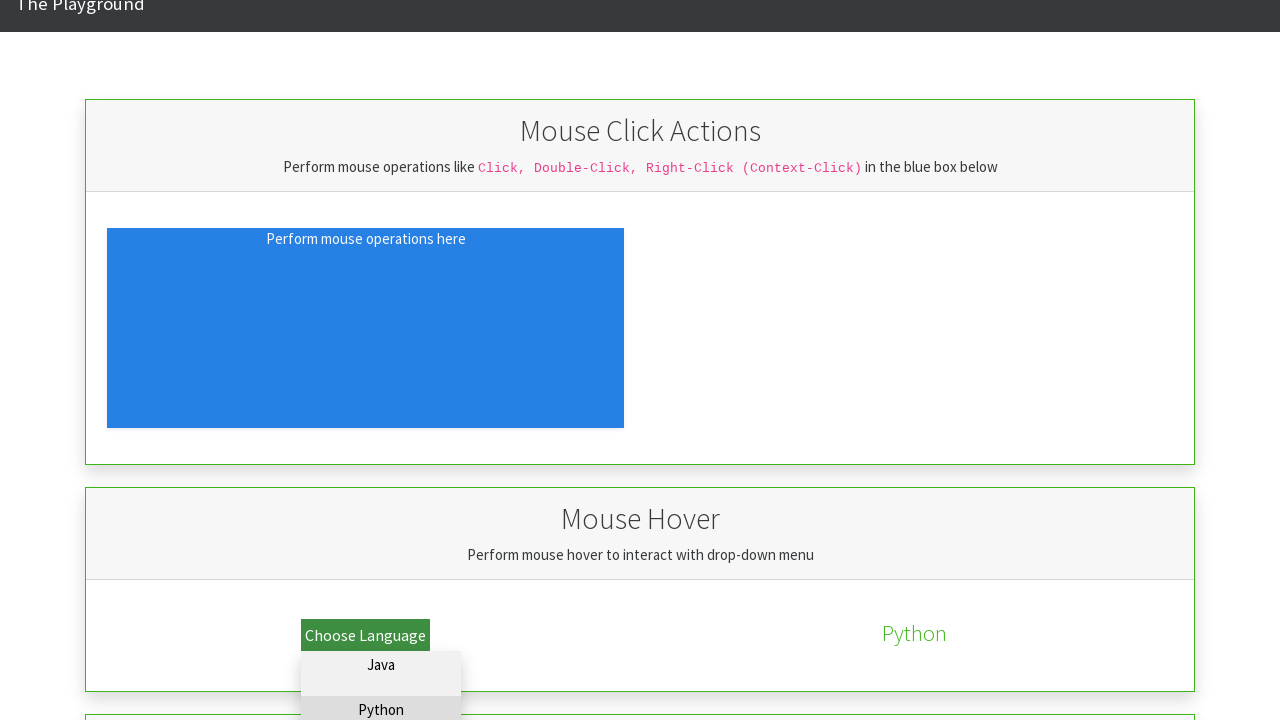

Validation text appeared after selecting Python option
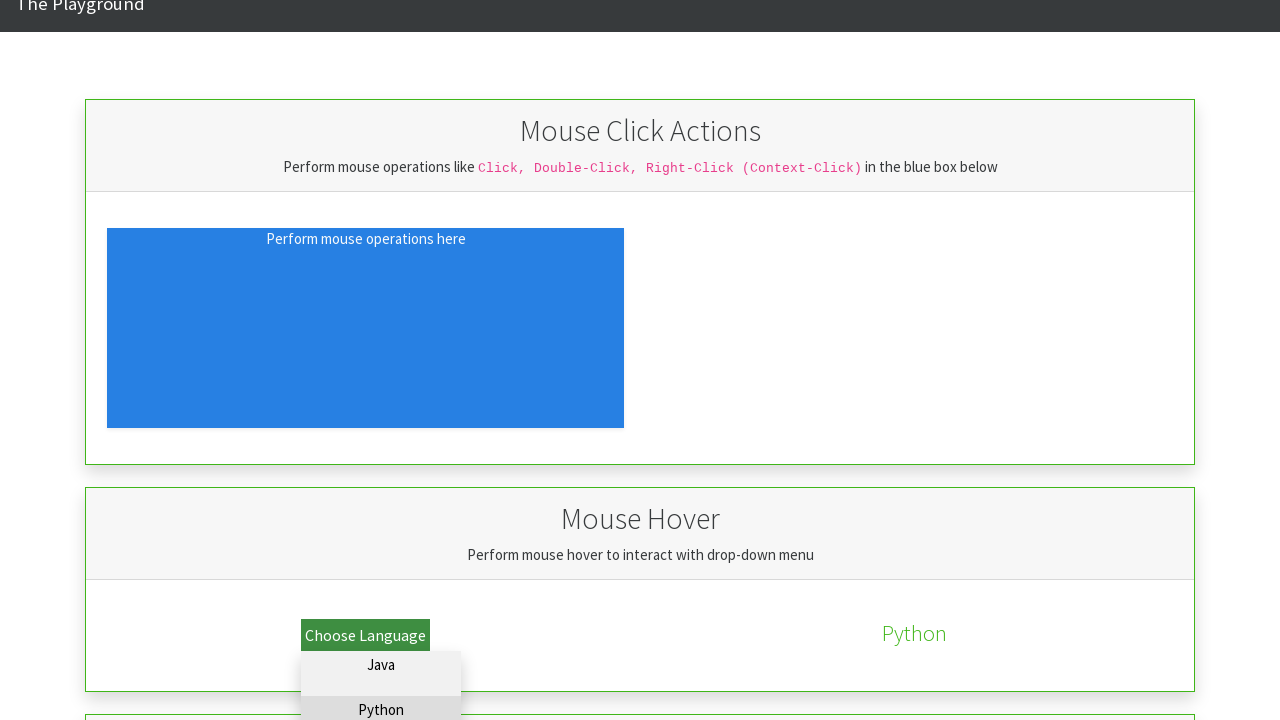

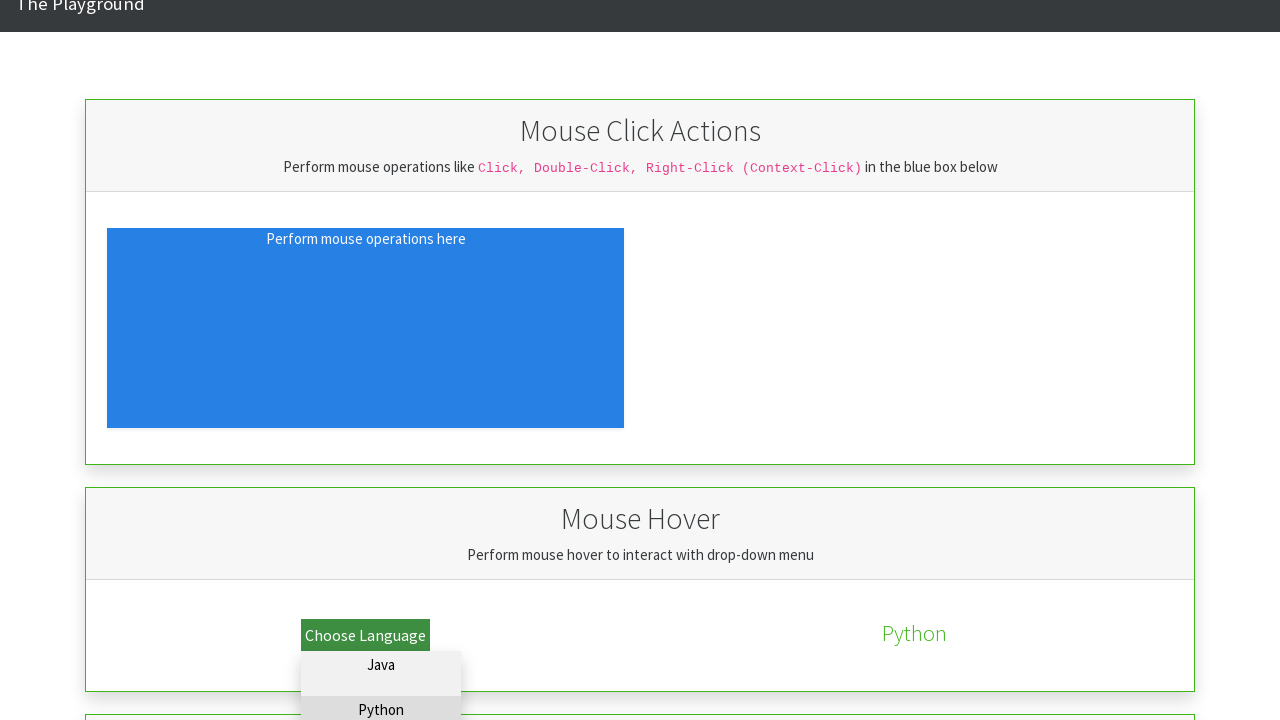